Tests clicking the Russian language version button and verifies the page displays Russian content

Starting URL: https://en.together.edu.pl

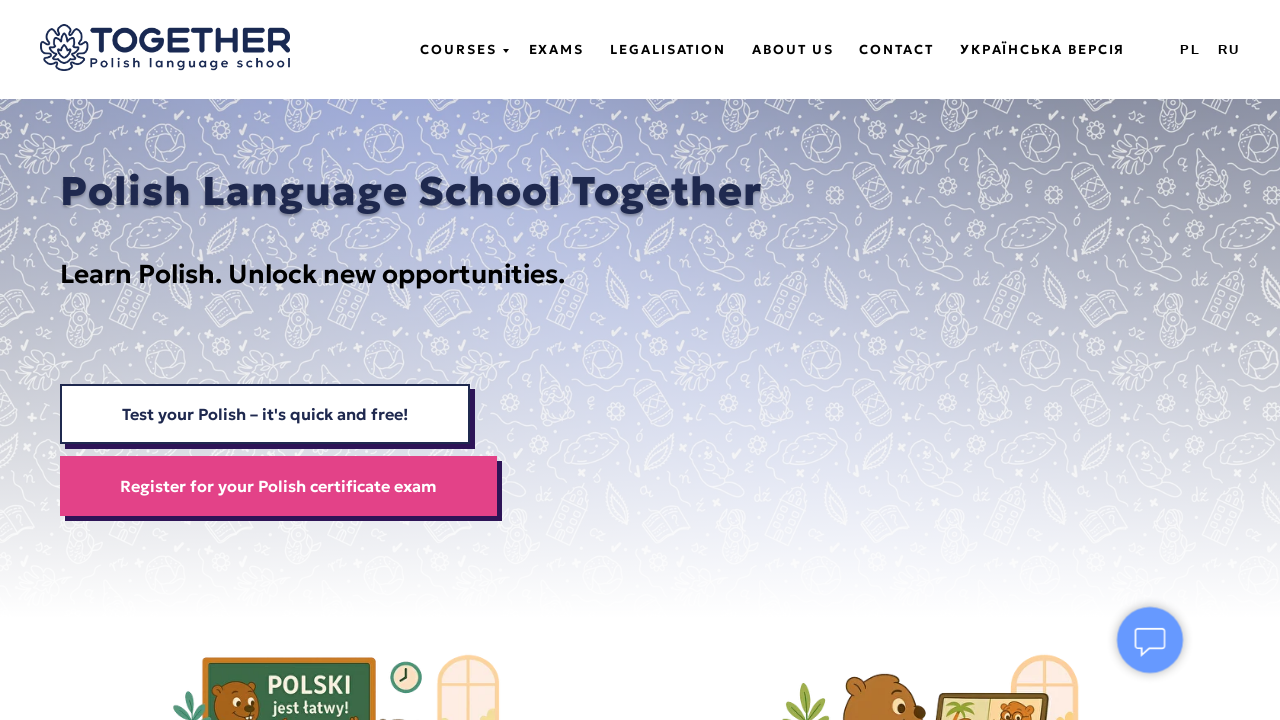

Navigated to https://en.together.edu.pl
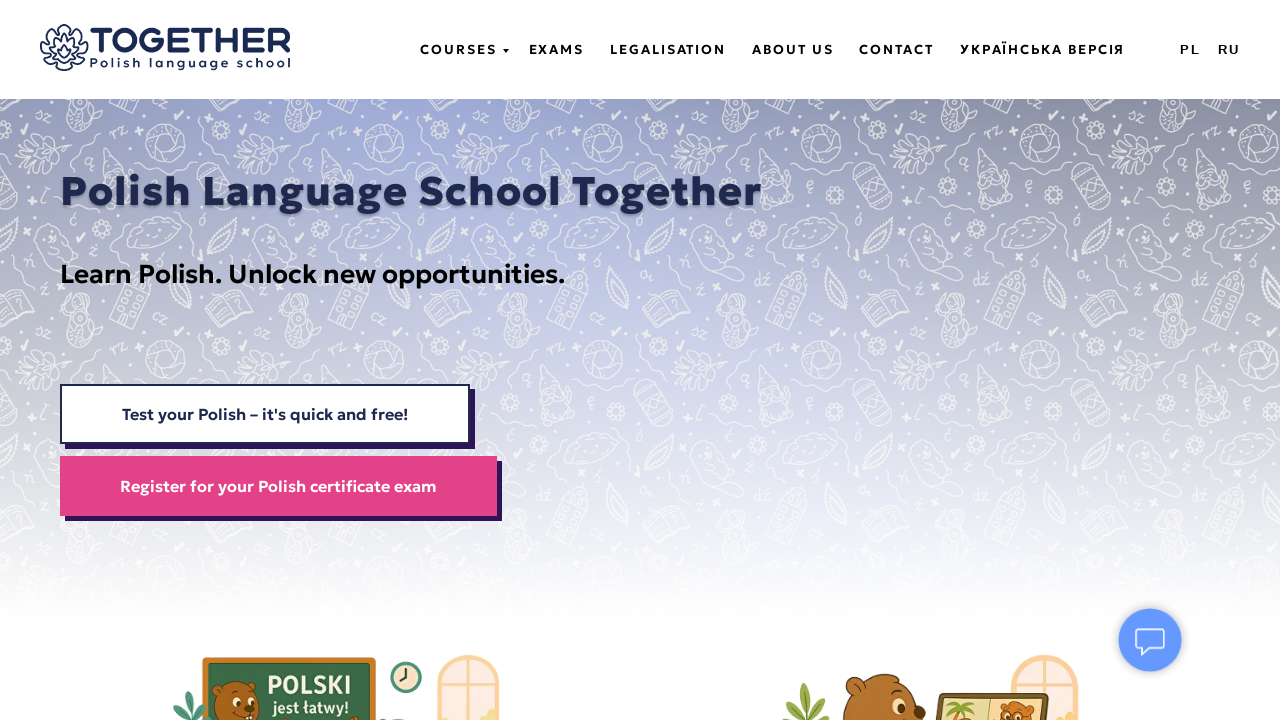

Clicked the Russian language button at (1229, 50) on a:has-text('RU')
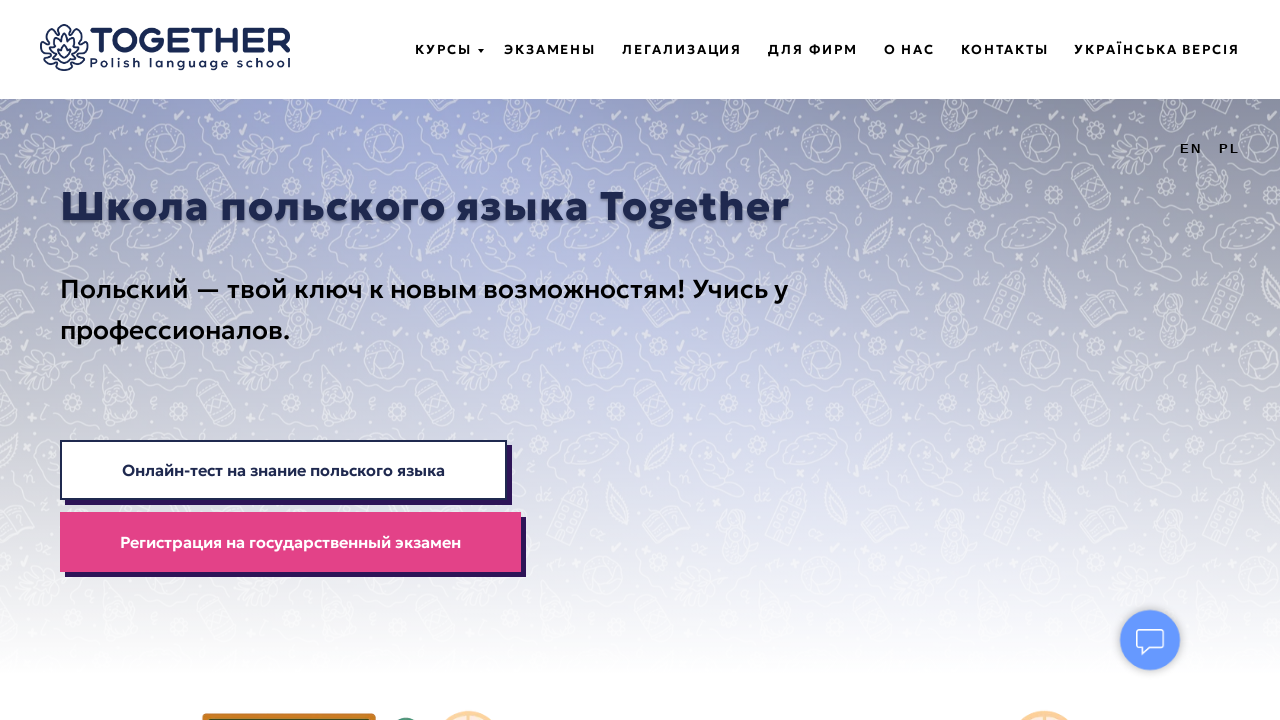

Verified Russian content is displayed on the page
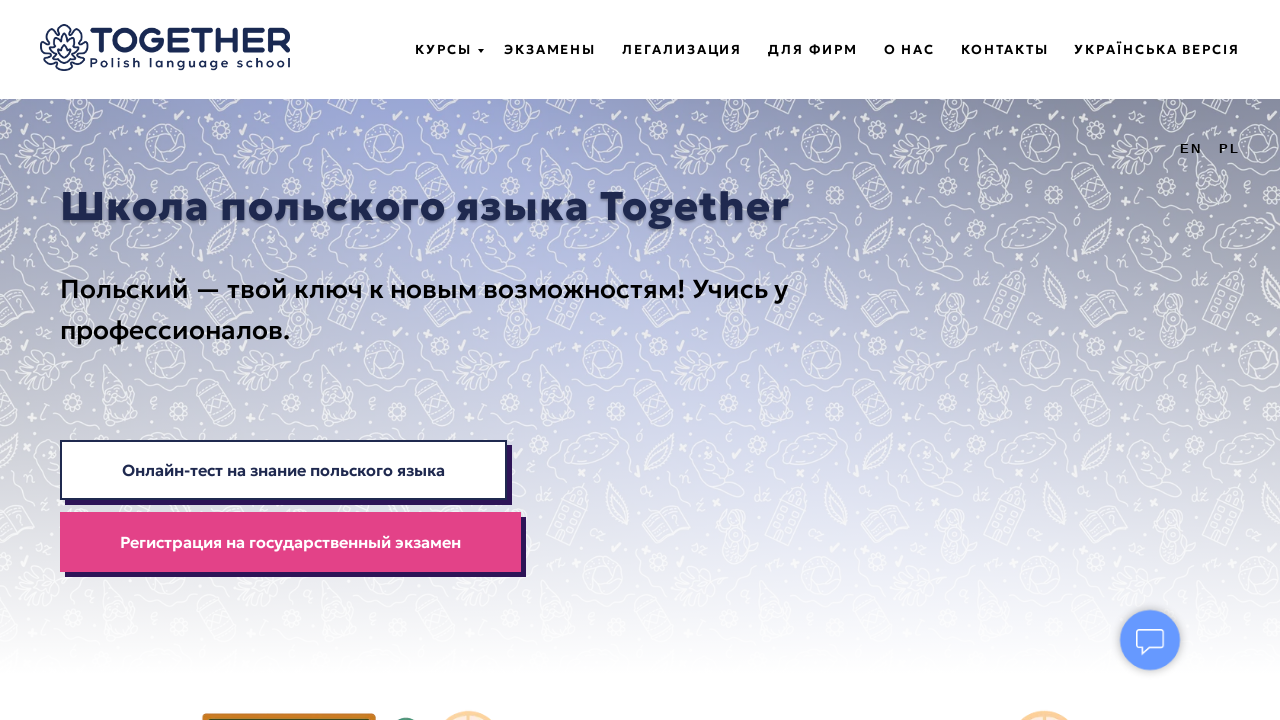

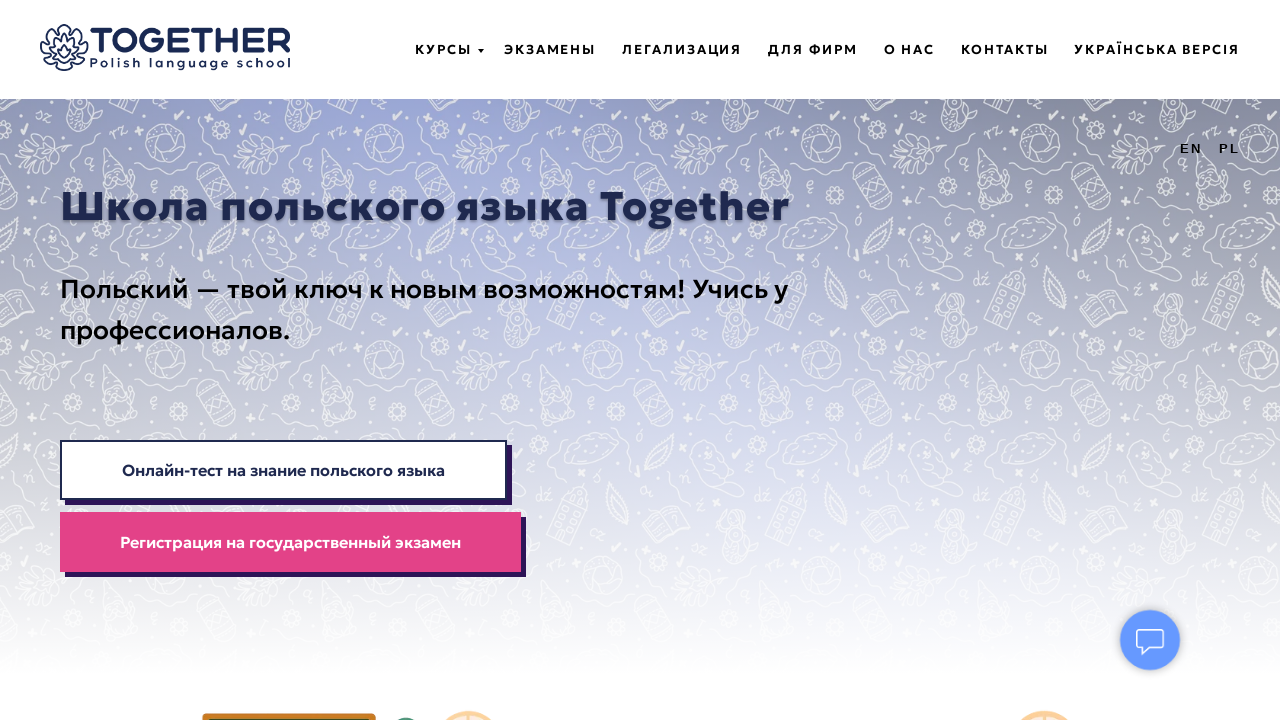